Tests interaction with Shadow DOM elements by navigating through nested shadow roots and filling a pizza input field within the shadow DOM structure.

Starting URL: https://selectorshub.com/xpath-practice-page

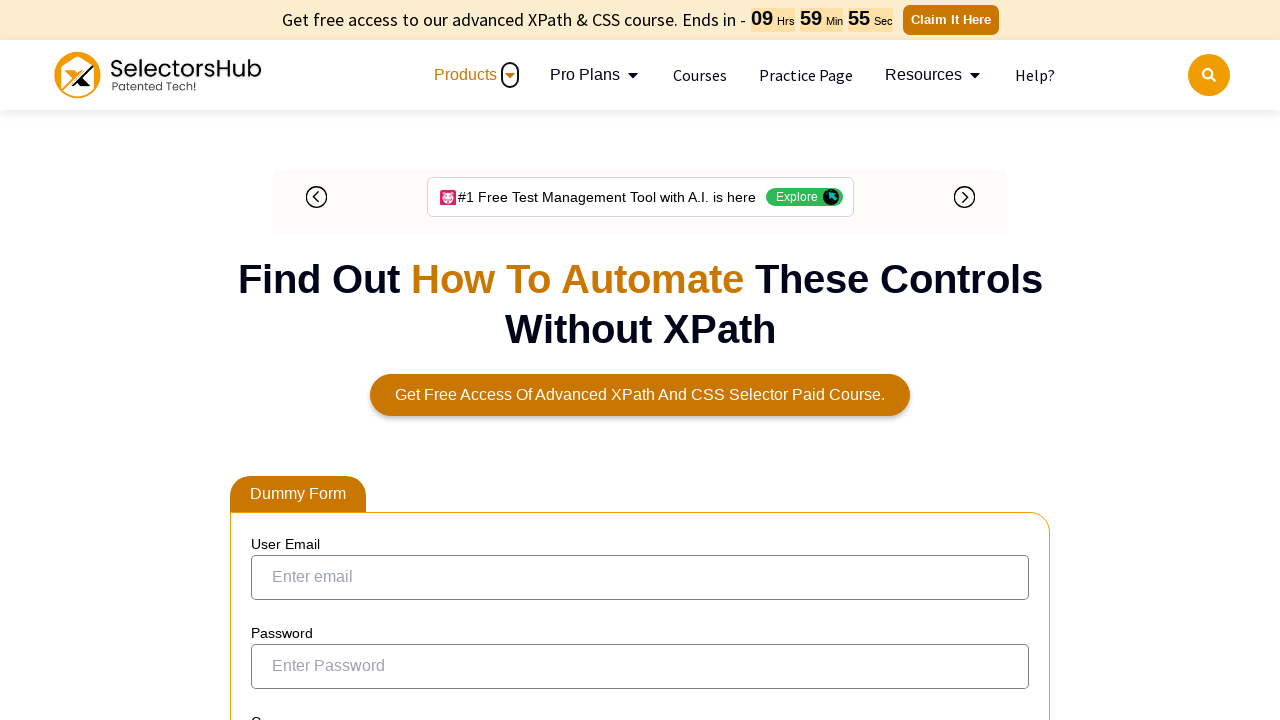

Waited 4 seconds for page to fully load
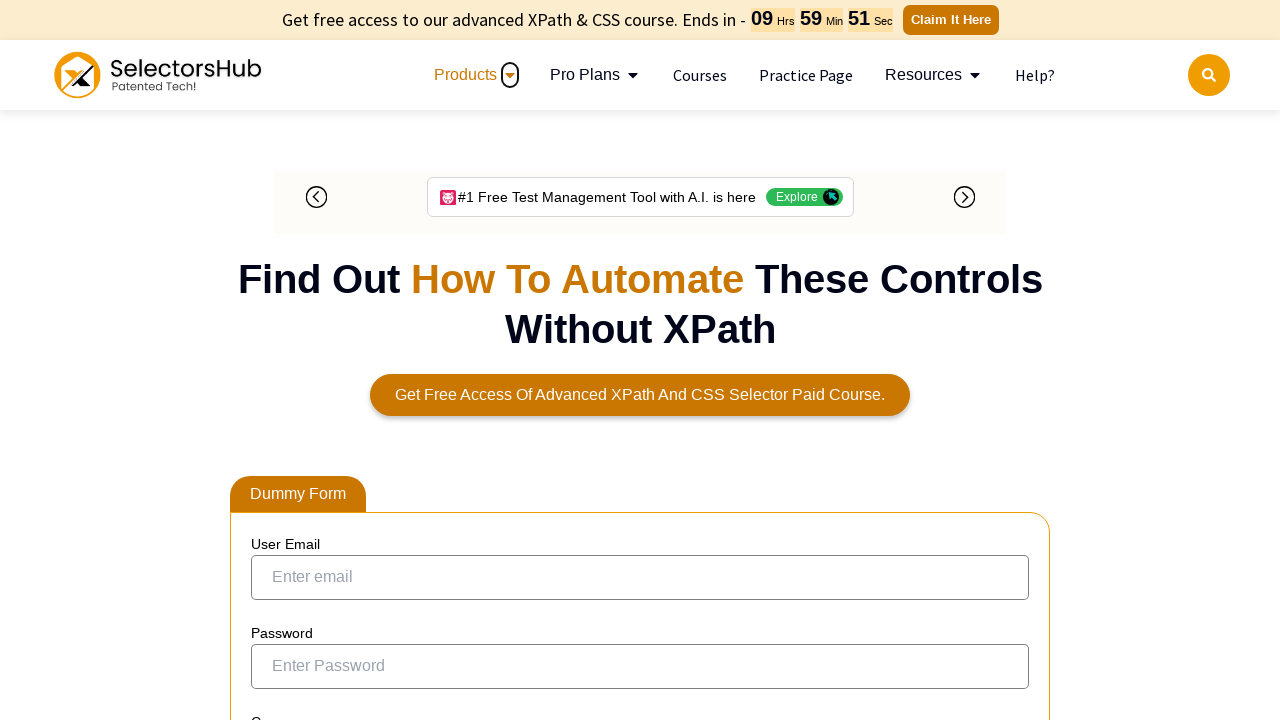

Located pizza input field within nested shadow DOM roots
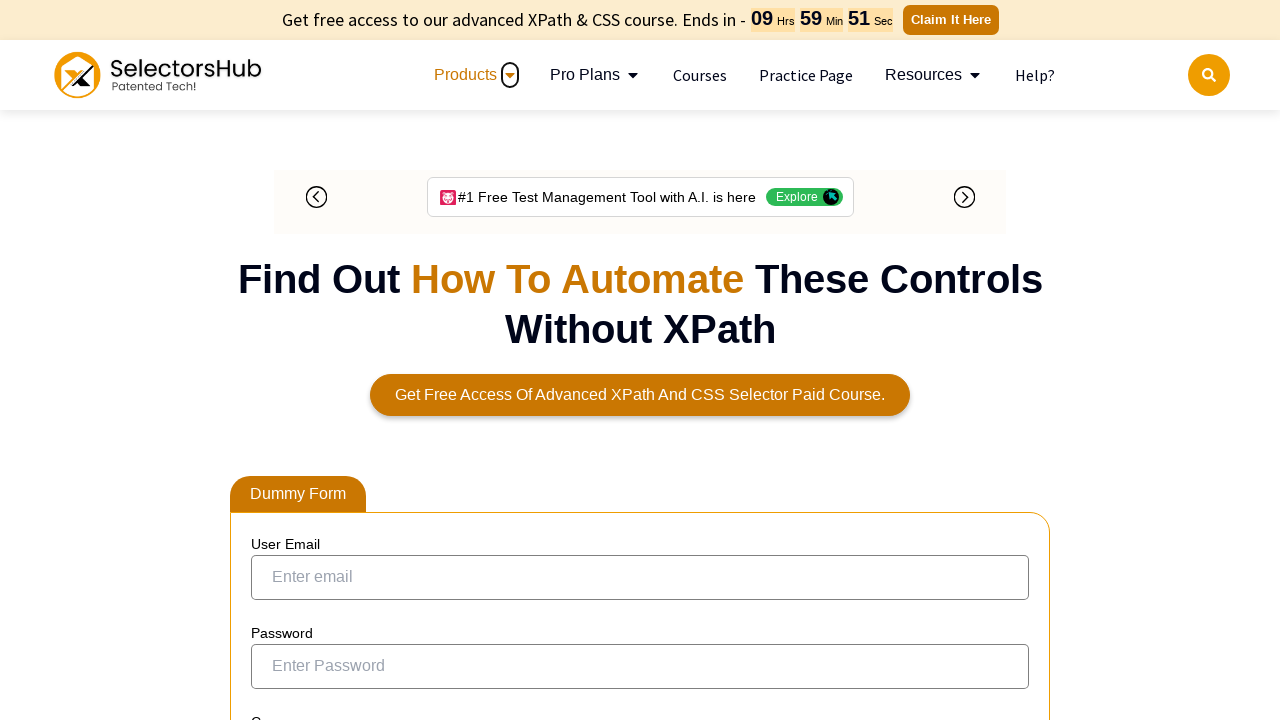

Filled pizza input field with 'Dominoz_Mushroom'
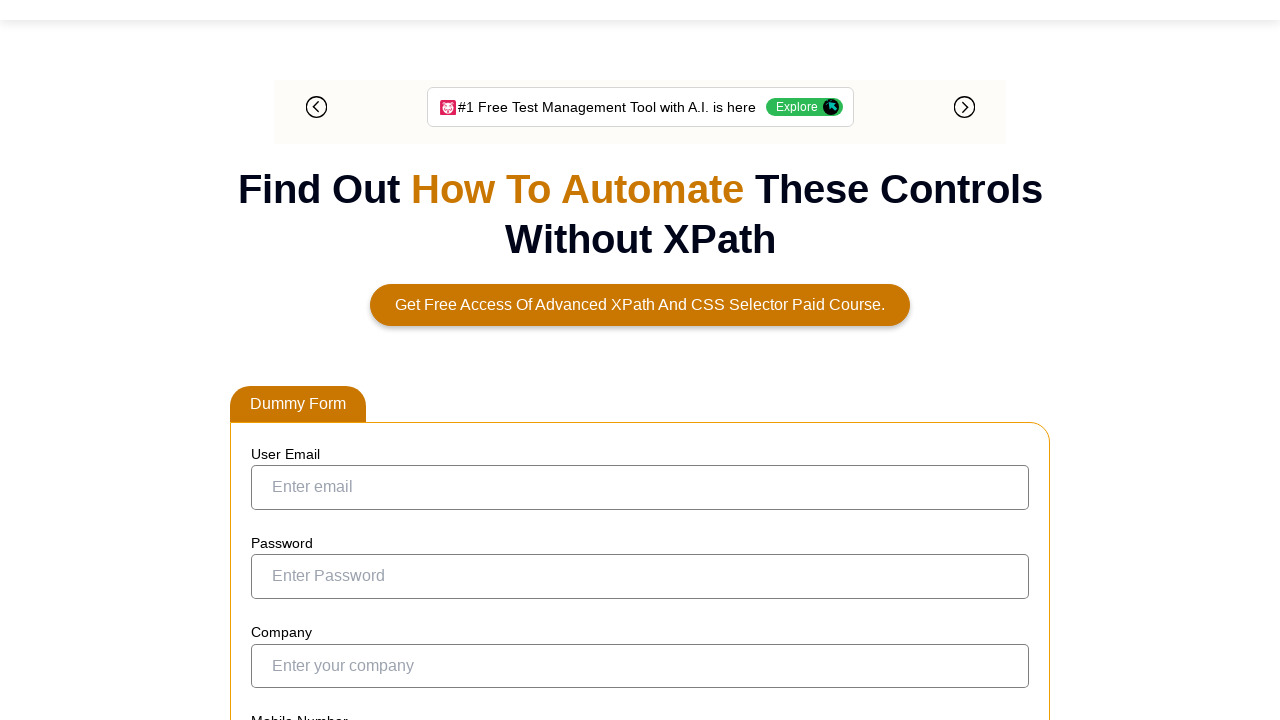

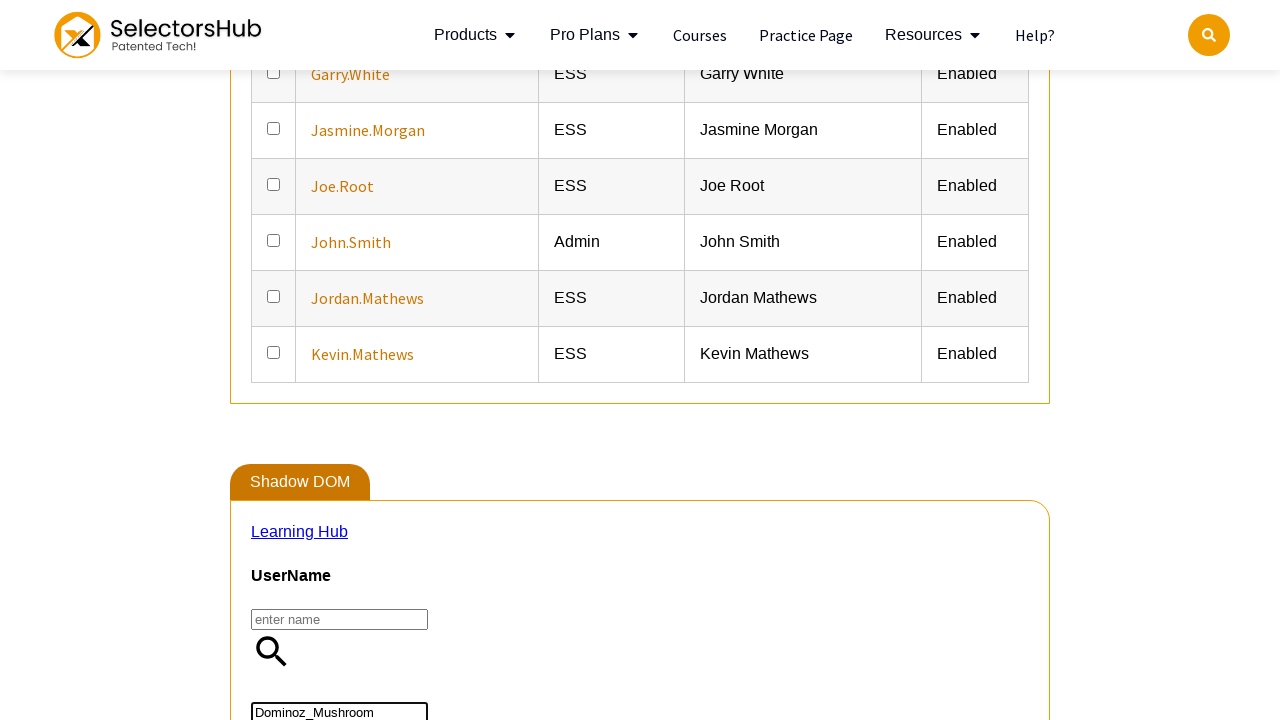